Tests that refreshing the page may change the number of visible menu elements

Starting URL: https://the-internet.herokuapp.com/disappearing_elements

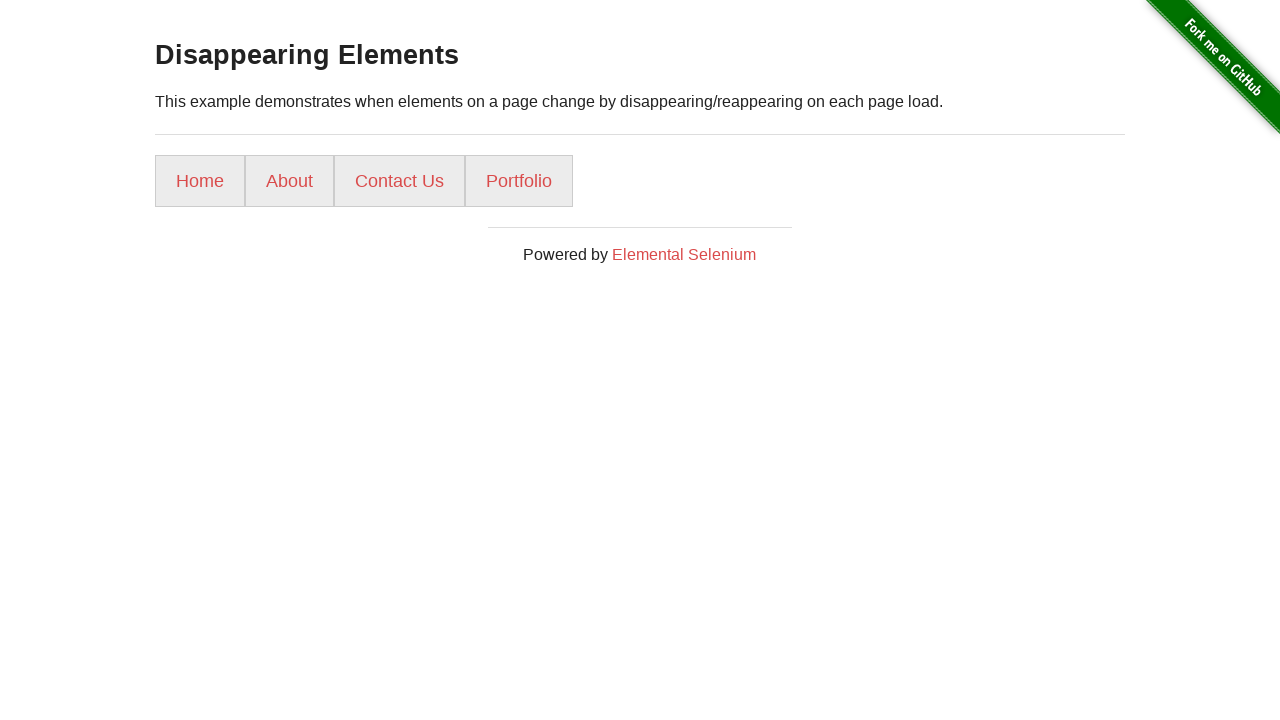

Navigated to disappearing elements page
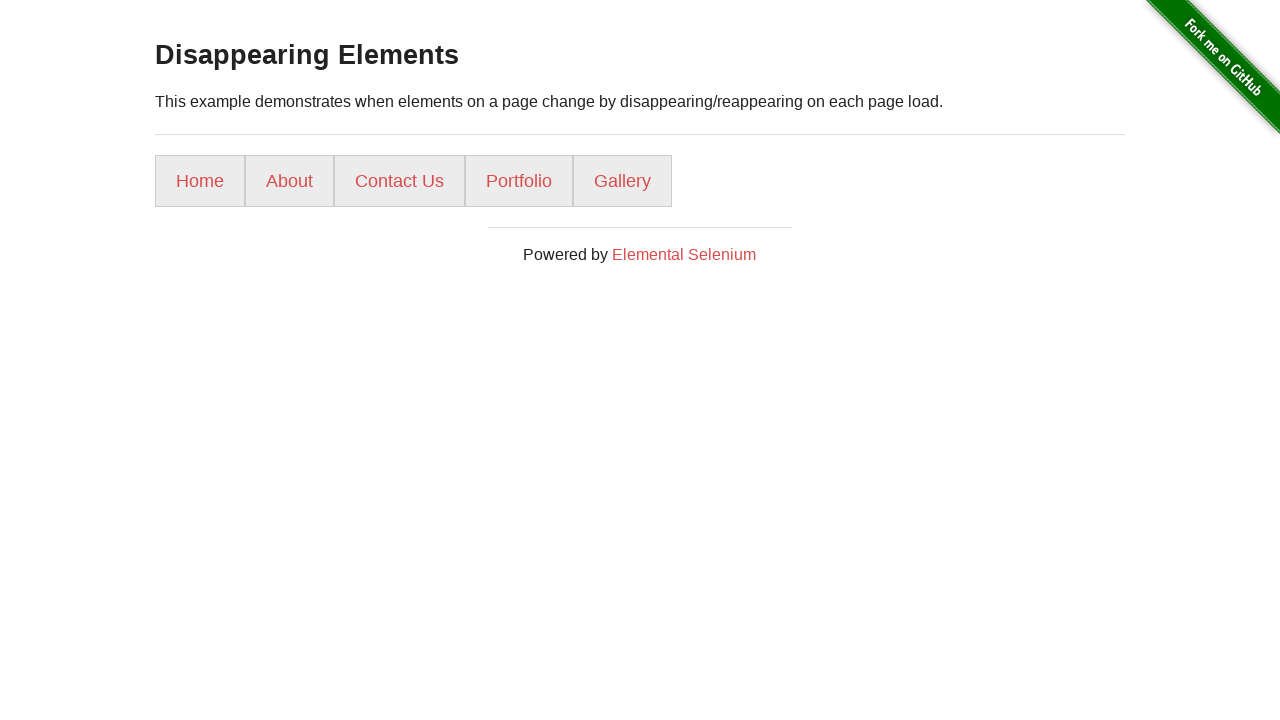

Initial menu items loaded
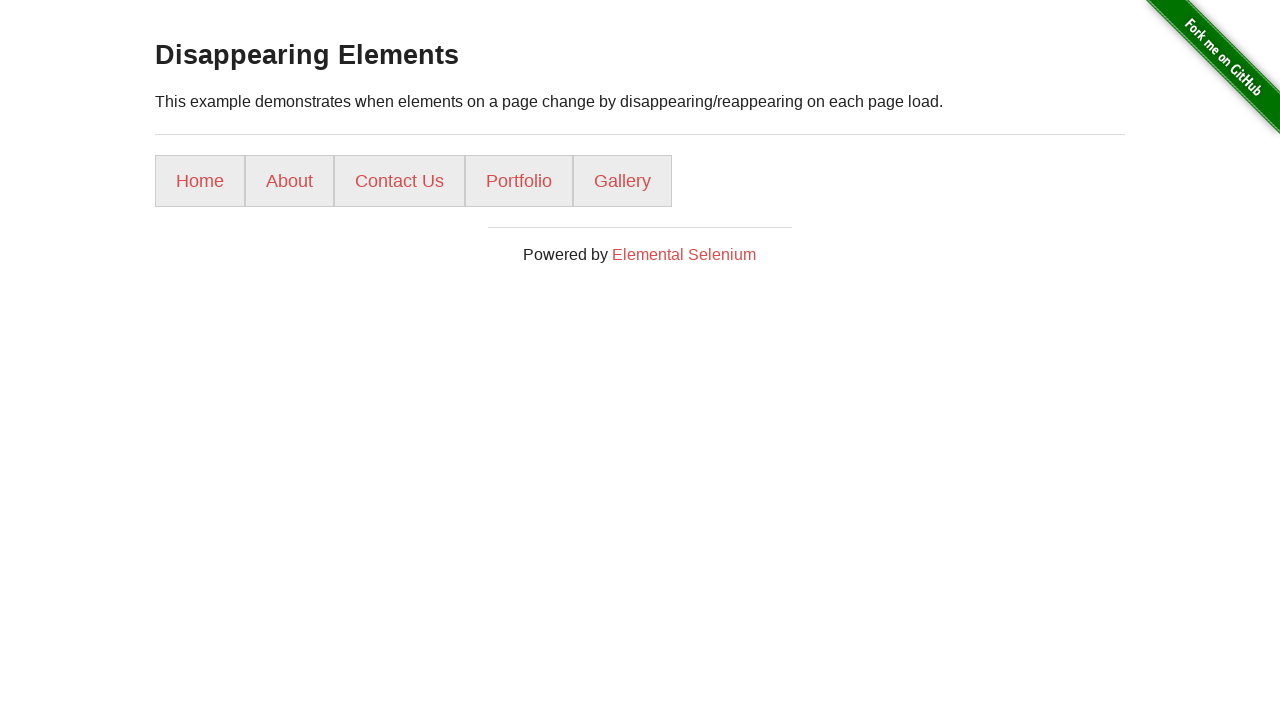

Reloaded the page to check for element changes
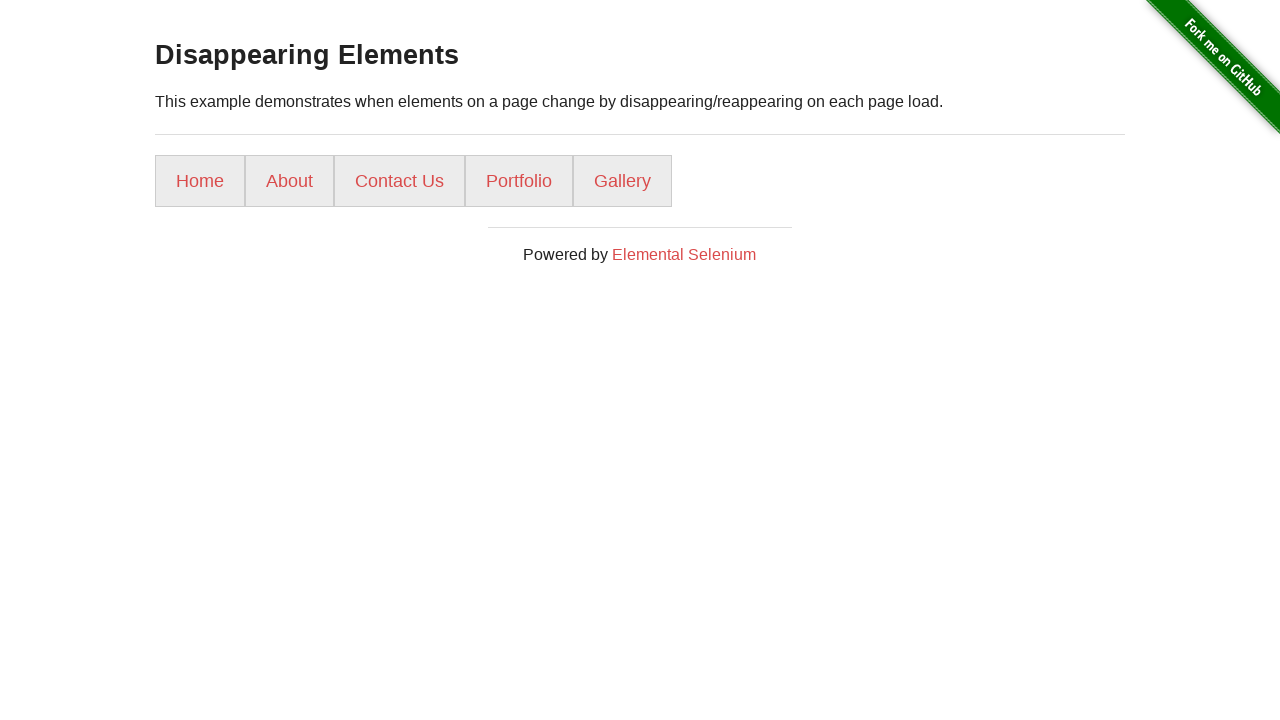

Menu items loaded after page refresh
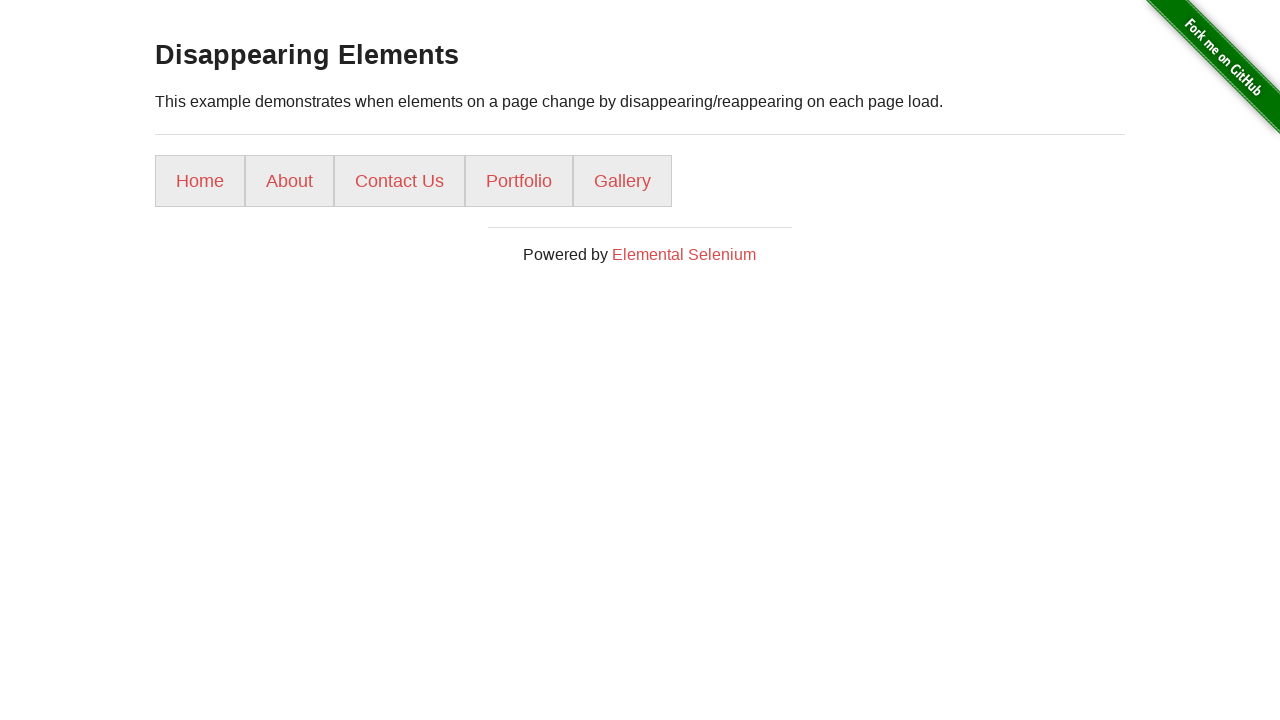

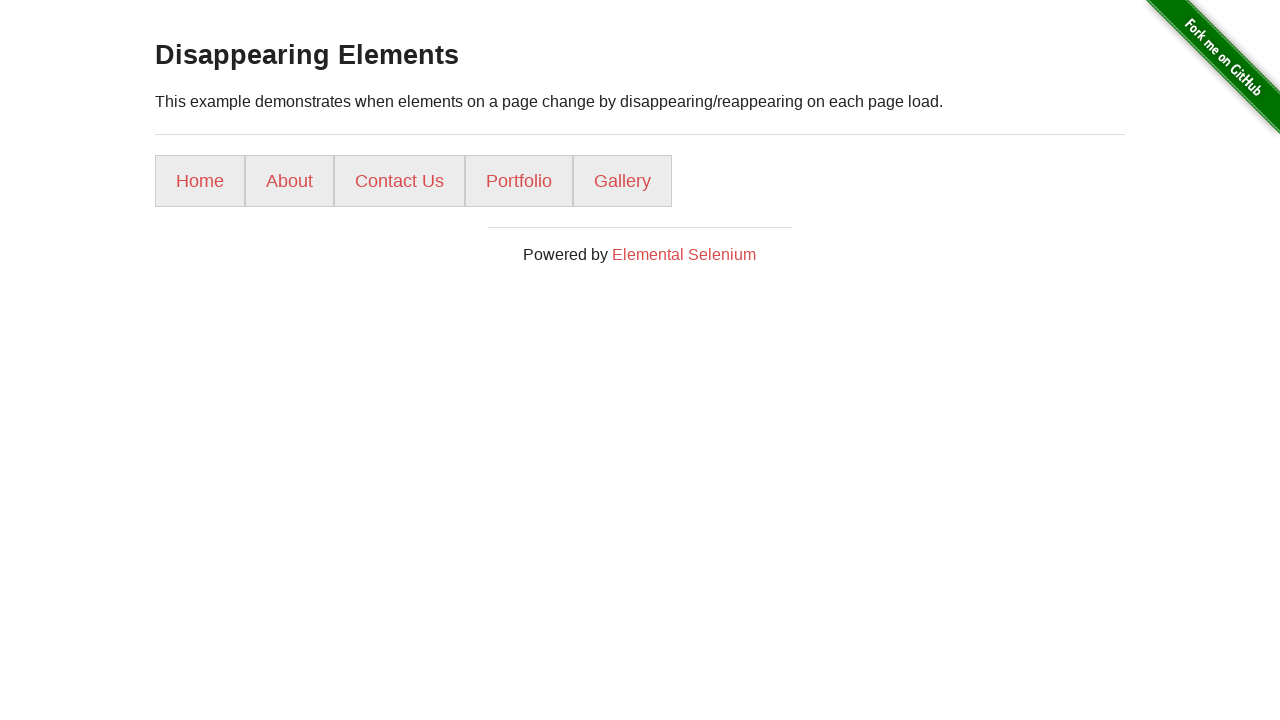